Tests search functionality on Python.org by entering a query and verifying the search is performed

Starting URL: https://www.python.org

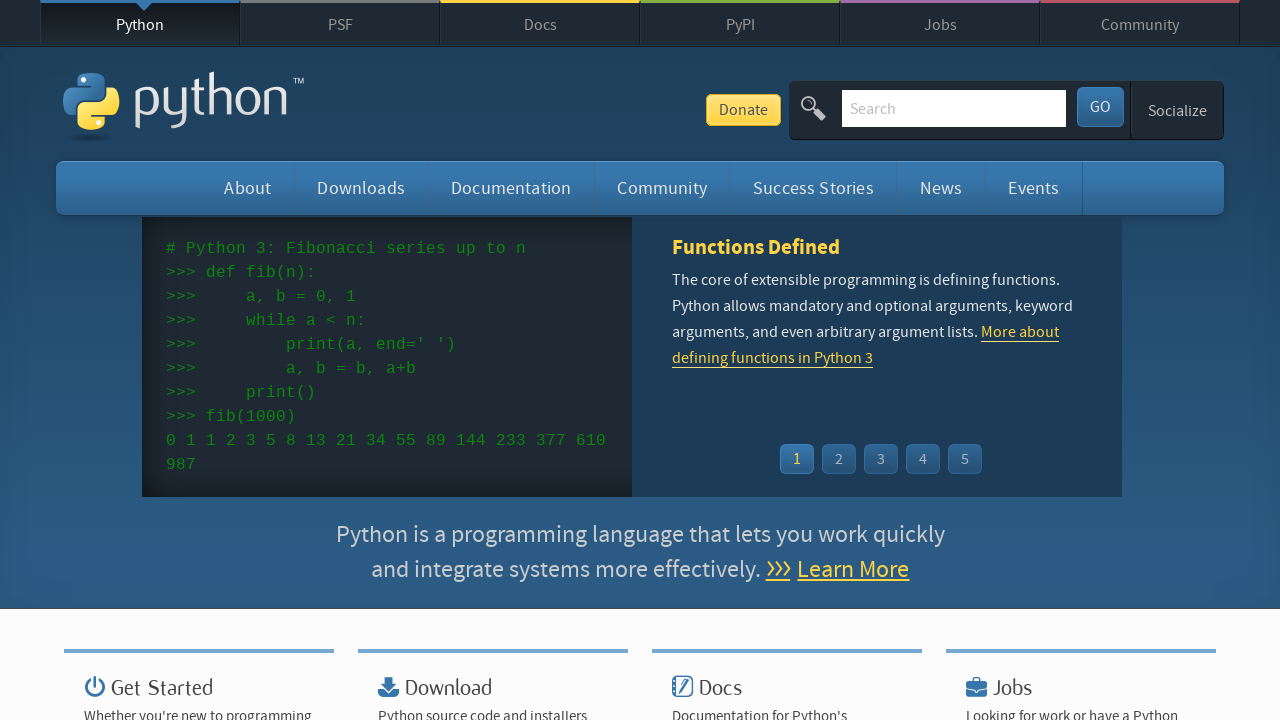

Filled search input with 'getting started with python' on input[name='q']
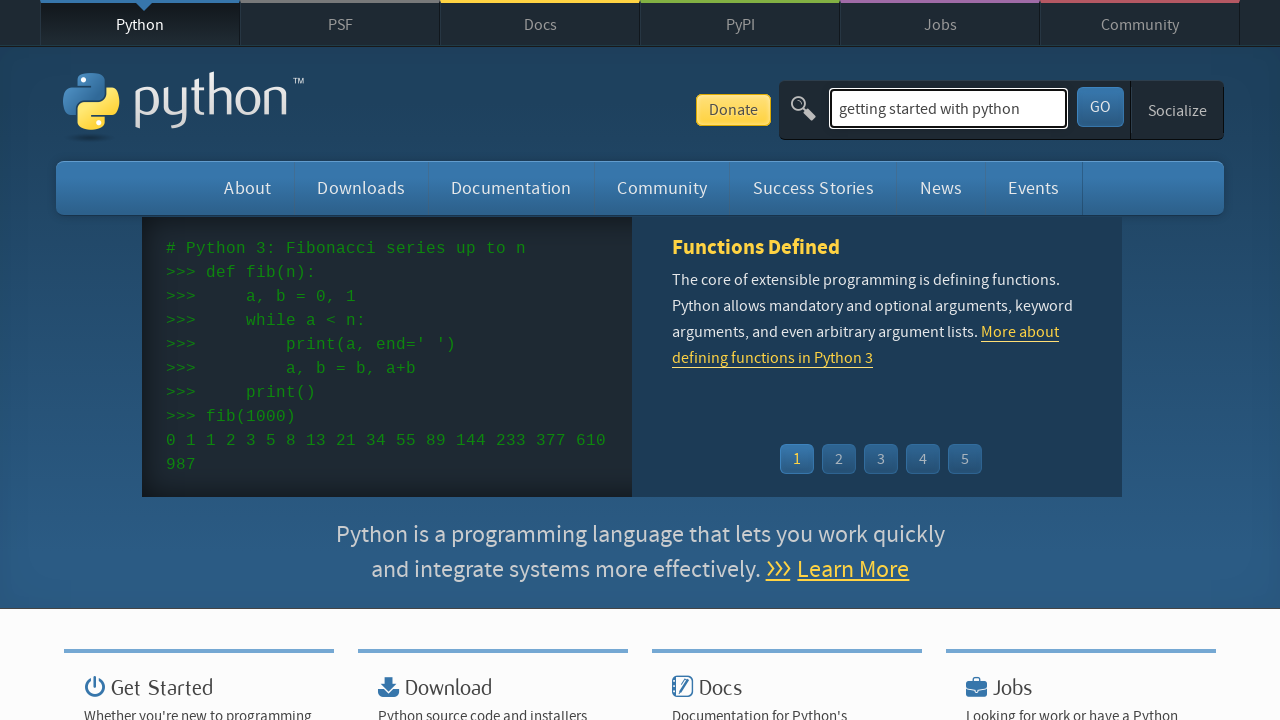

Pressed Enter to submit search query on input[name='q']
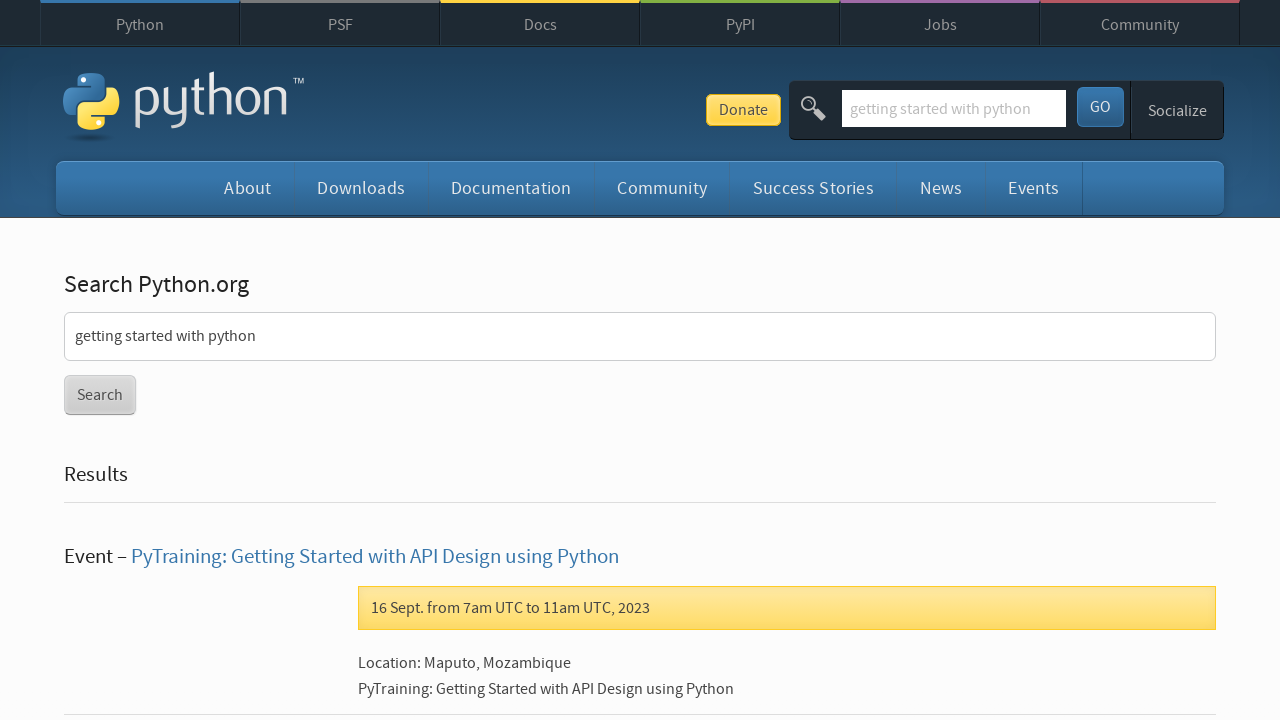

Search results page loaded with query parameter verified
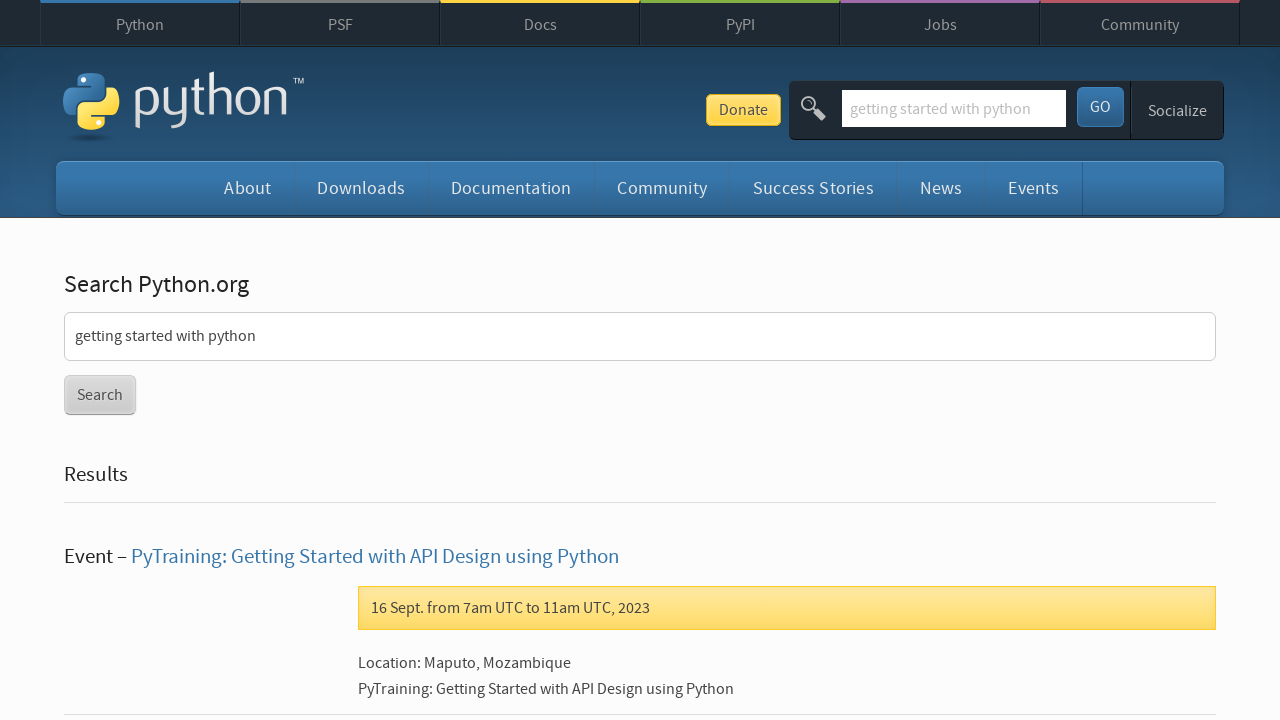

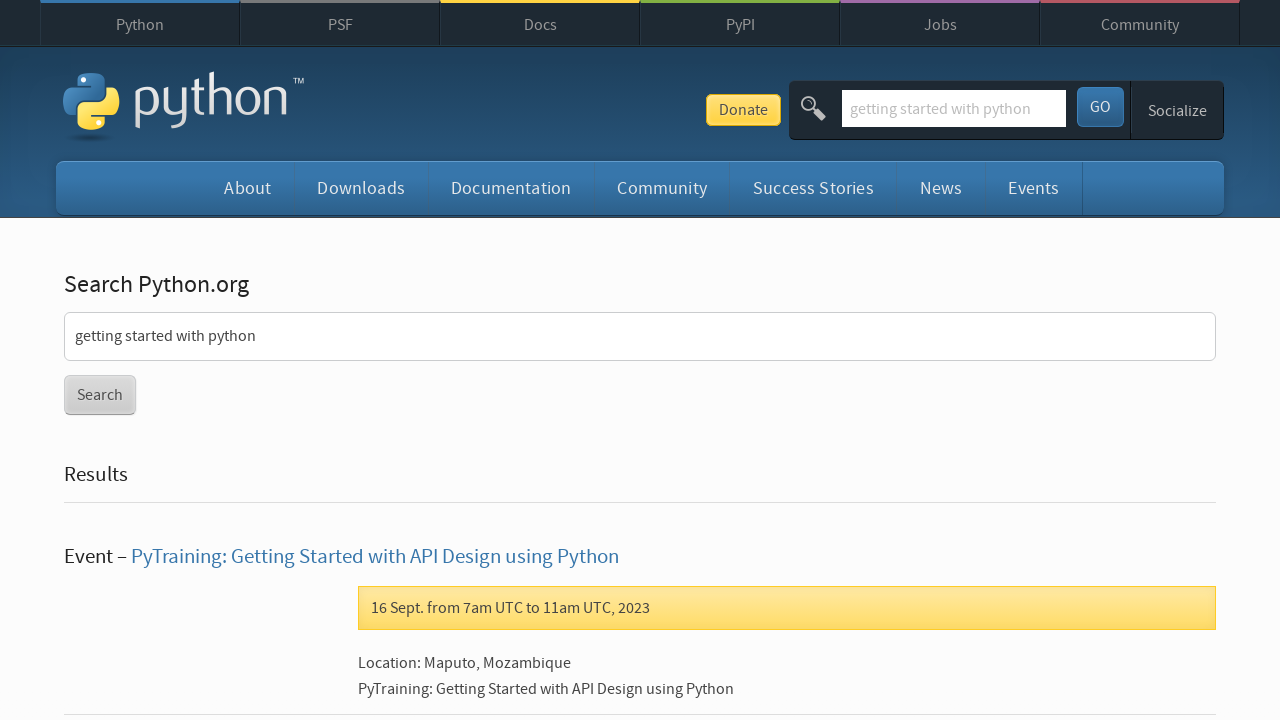